Tests that the currently applied filter is highlighted correctly when switching between filters.

Starting URL: https://demo.playwright.dev/todomvc

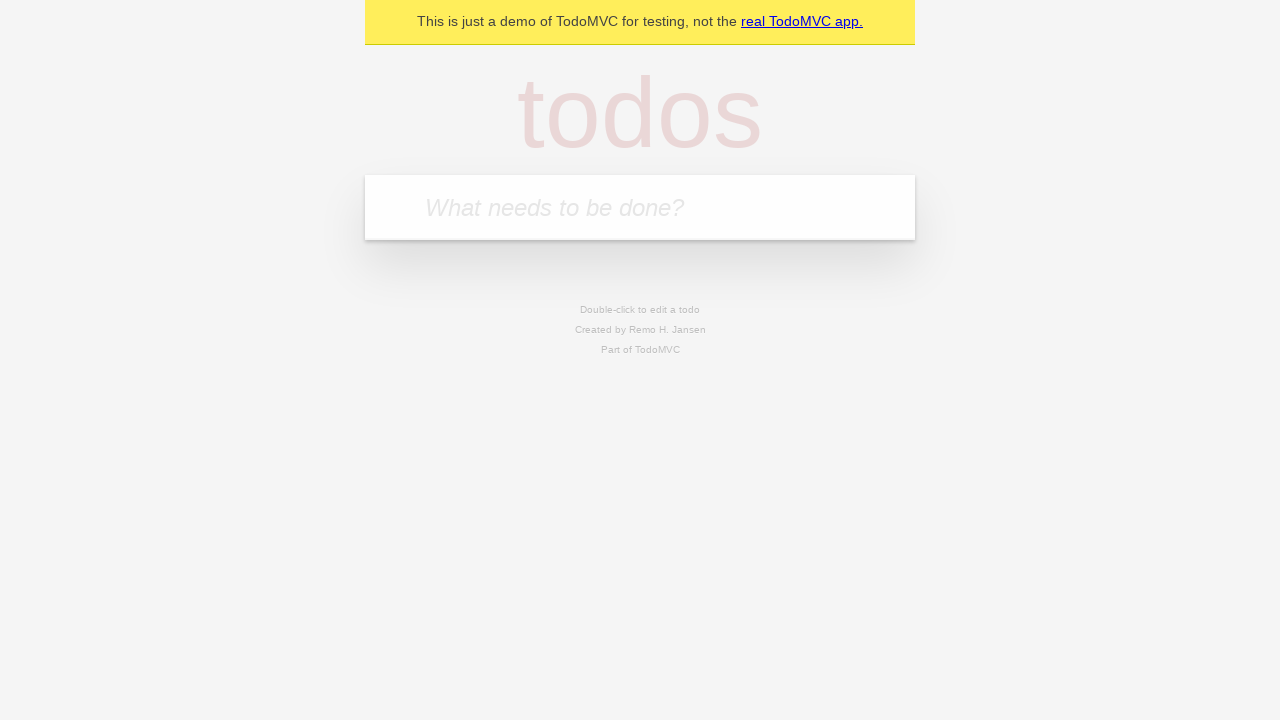

Filled todo input with 'buy some cheese' on internal:attr=[placeholder="What needs to be done?"i]
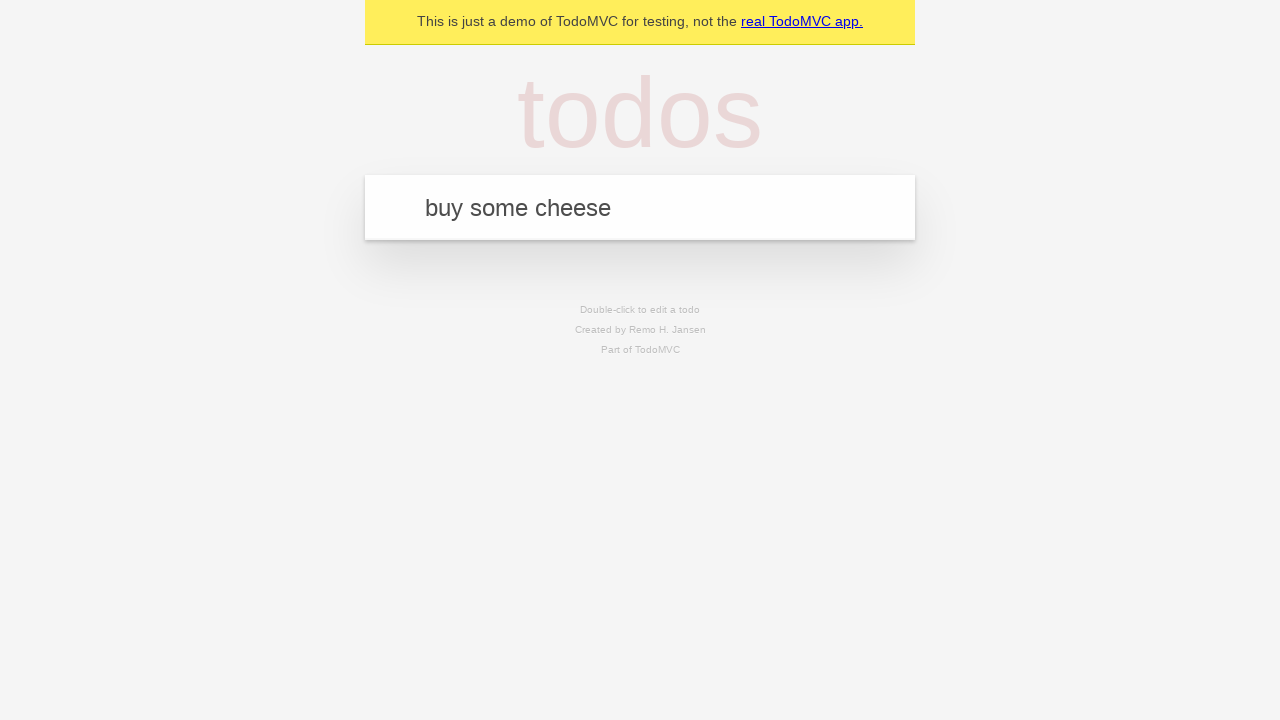

Pressed Enter to create first todo on internal:attr=[placeholder="What needs to be done?"i]
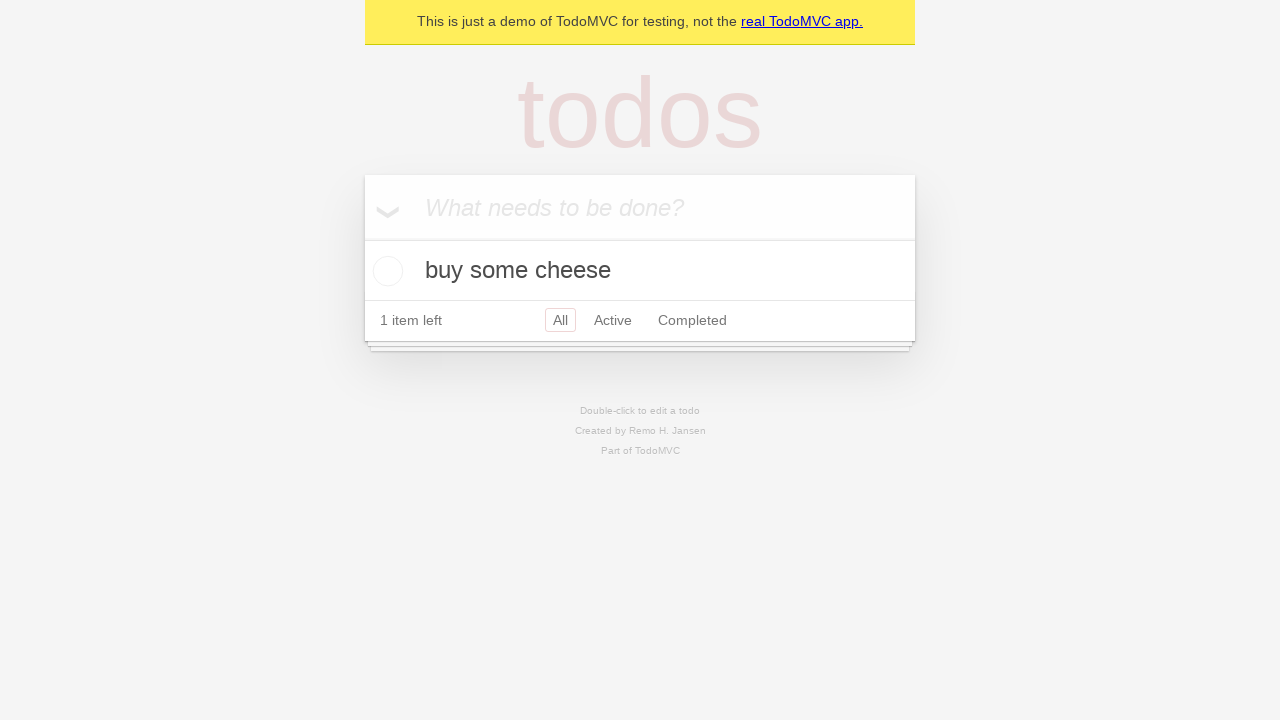

Filled todo input with 'feed the cat' on internal:attr=[placeholder="What needs to be done?"i]
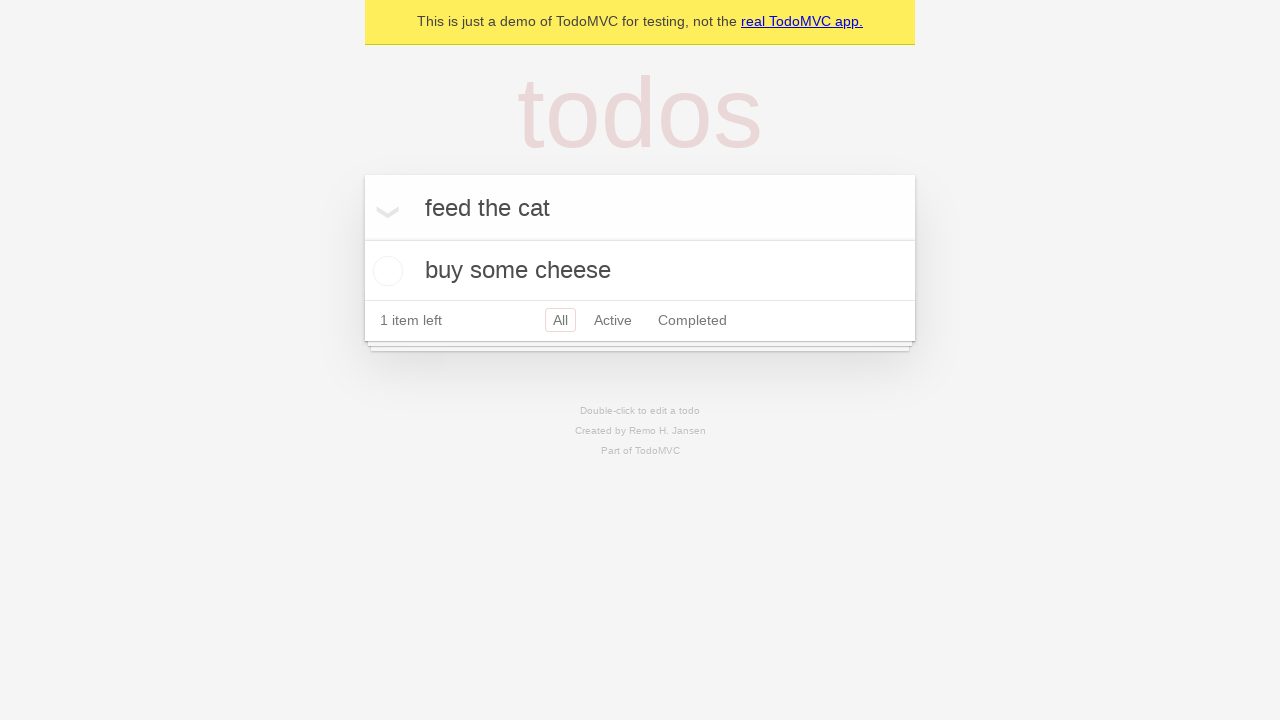

Pressed Enter to create second todo on internal:attr=[placeholder="What needs to be done?"i]
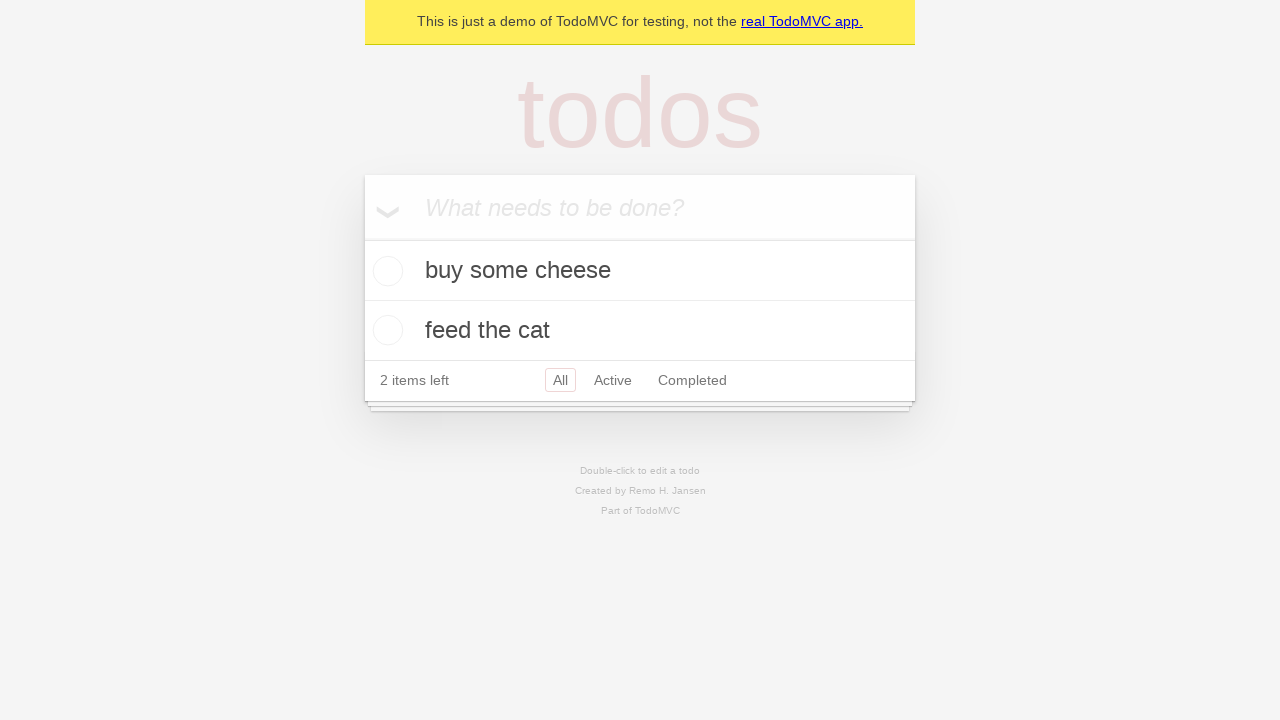

Filled todo input with 'book a doctors appointment' on internal:attr=[placeholder="What needs to be done?"i]
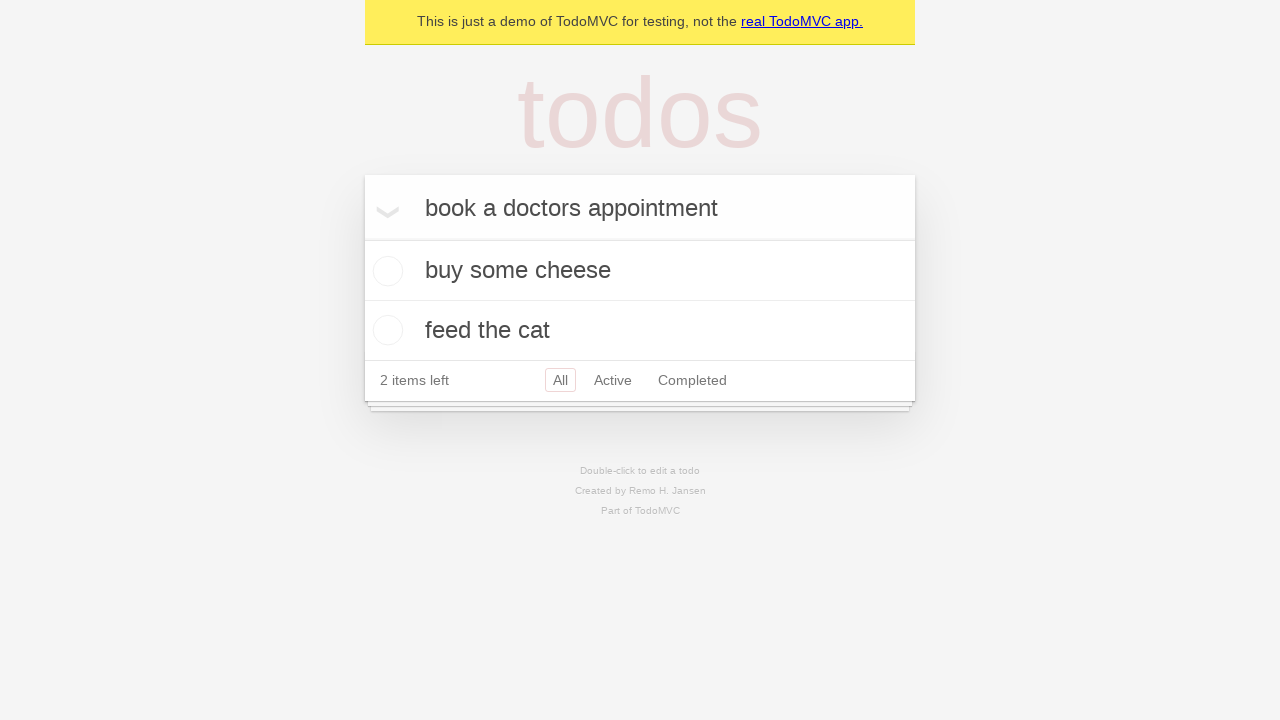

Pressed Enter to create third todo on internal:attr=[placeholder="What needs to be done?"i]
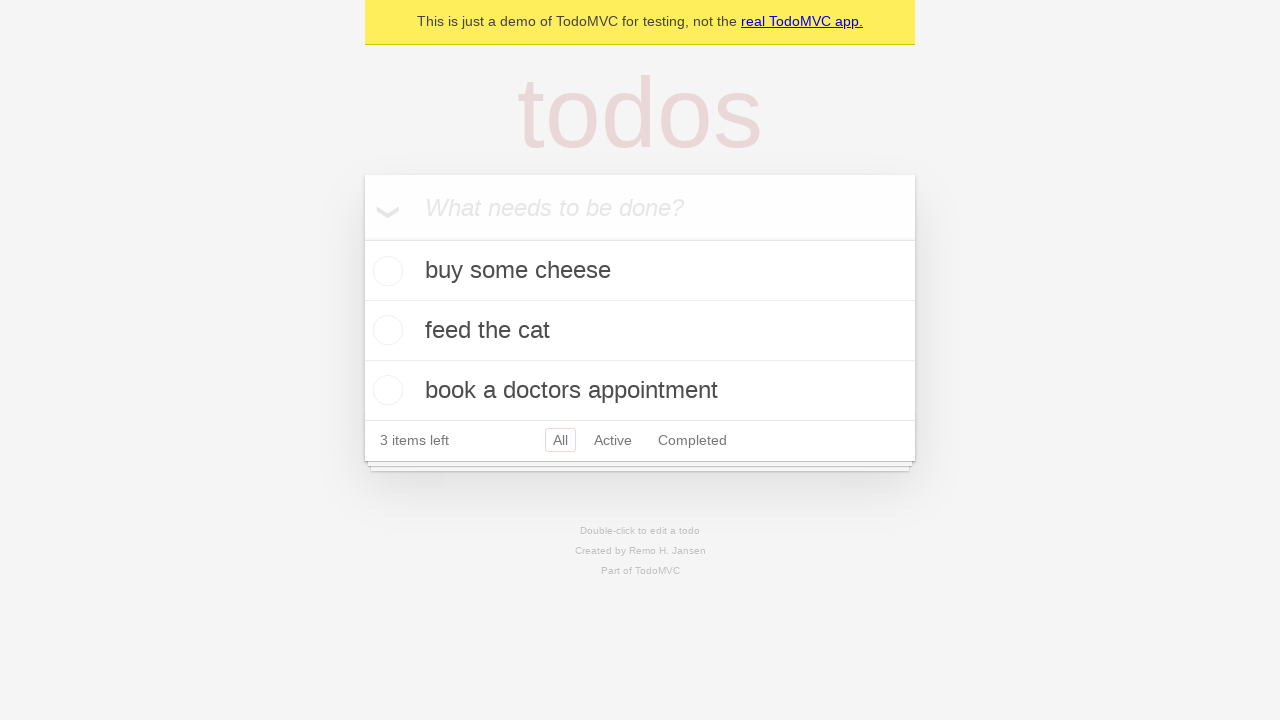

Clicked Active filter at (613, 440) on internal:role=link[name="Active"i]
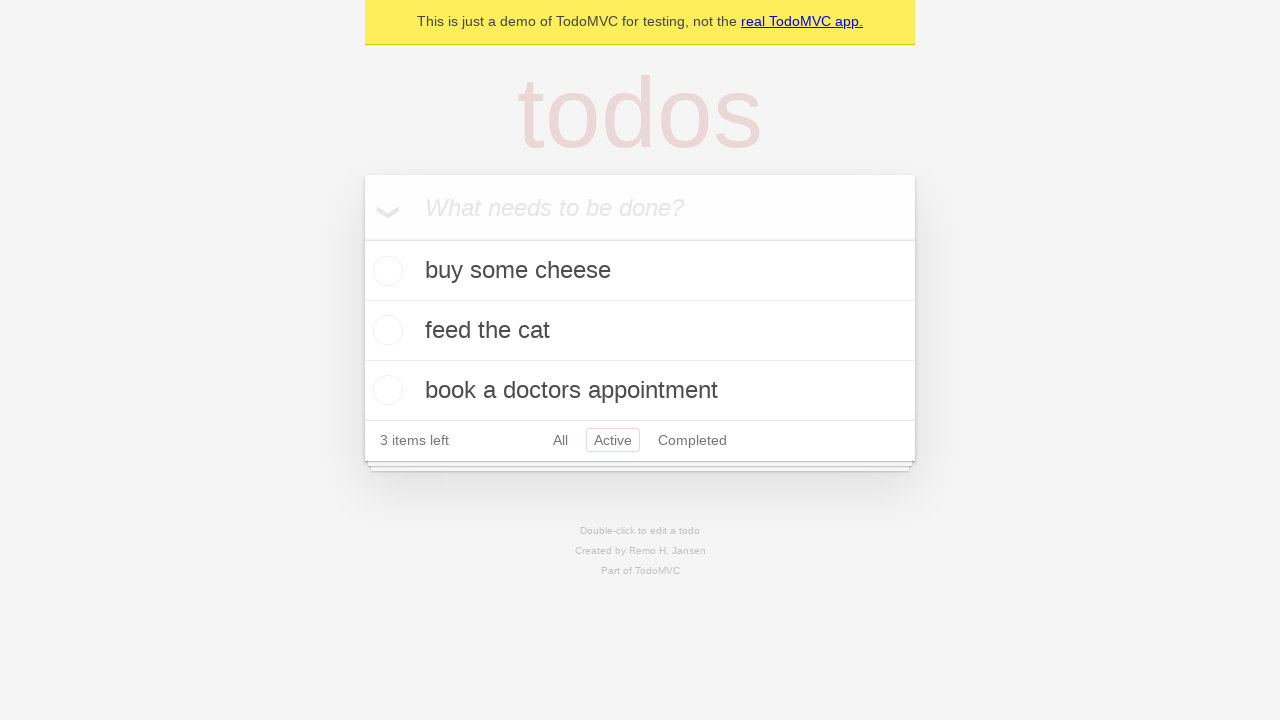

Clicked Completed filter at (692, 440) on internal:role=link[name="Completed"i]
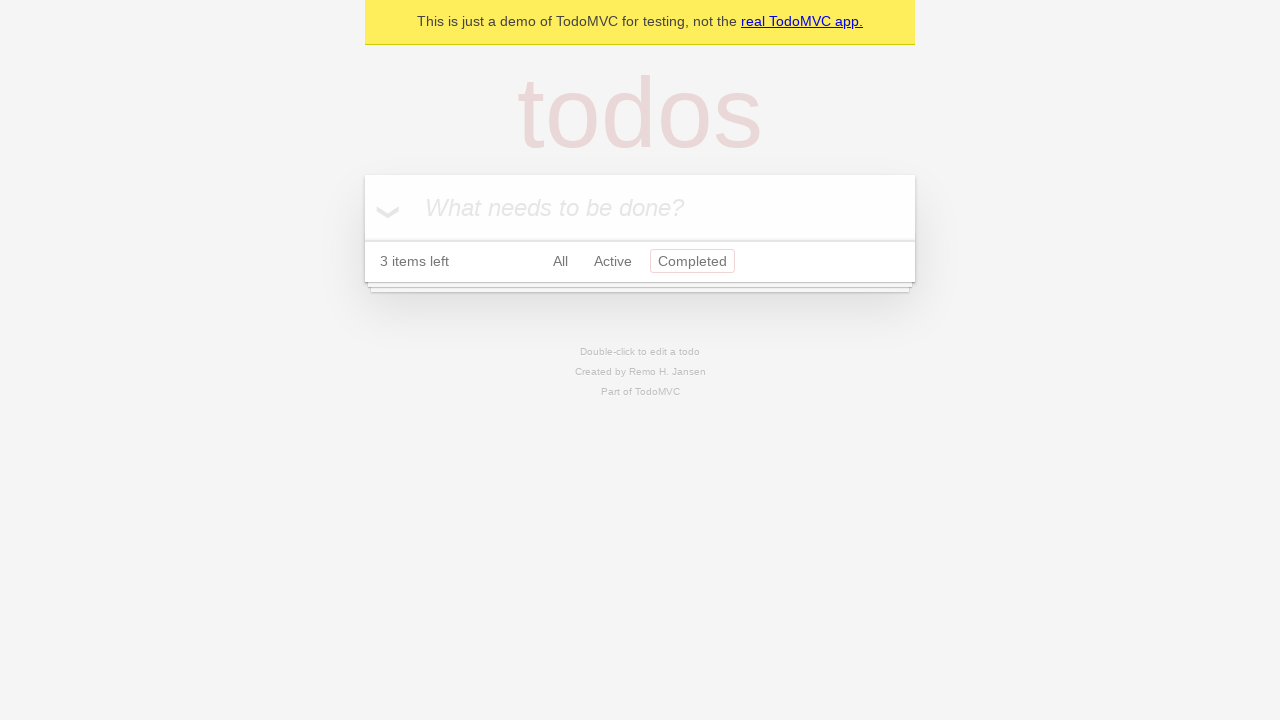

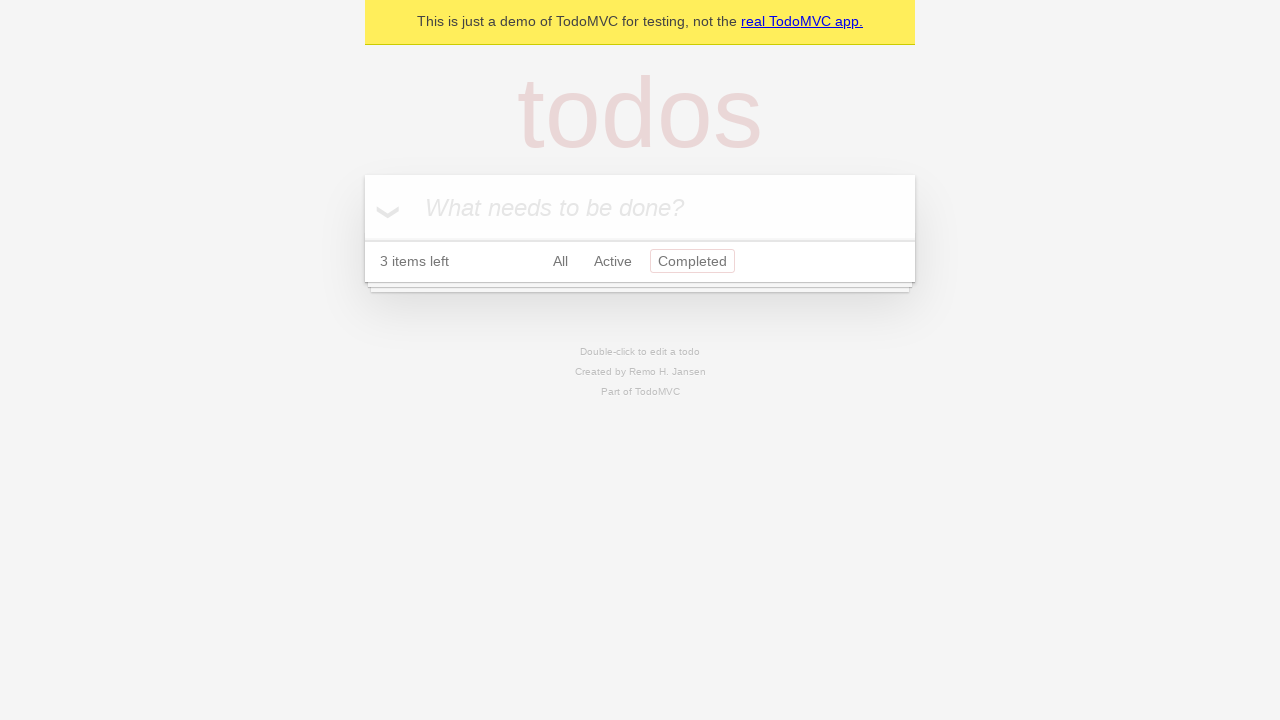